Tests that the Medium social media icon is visible in the footer by scrolling to the bottom of the page

Starting URL: https://openweathermap.org

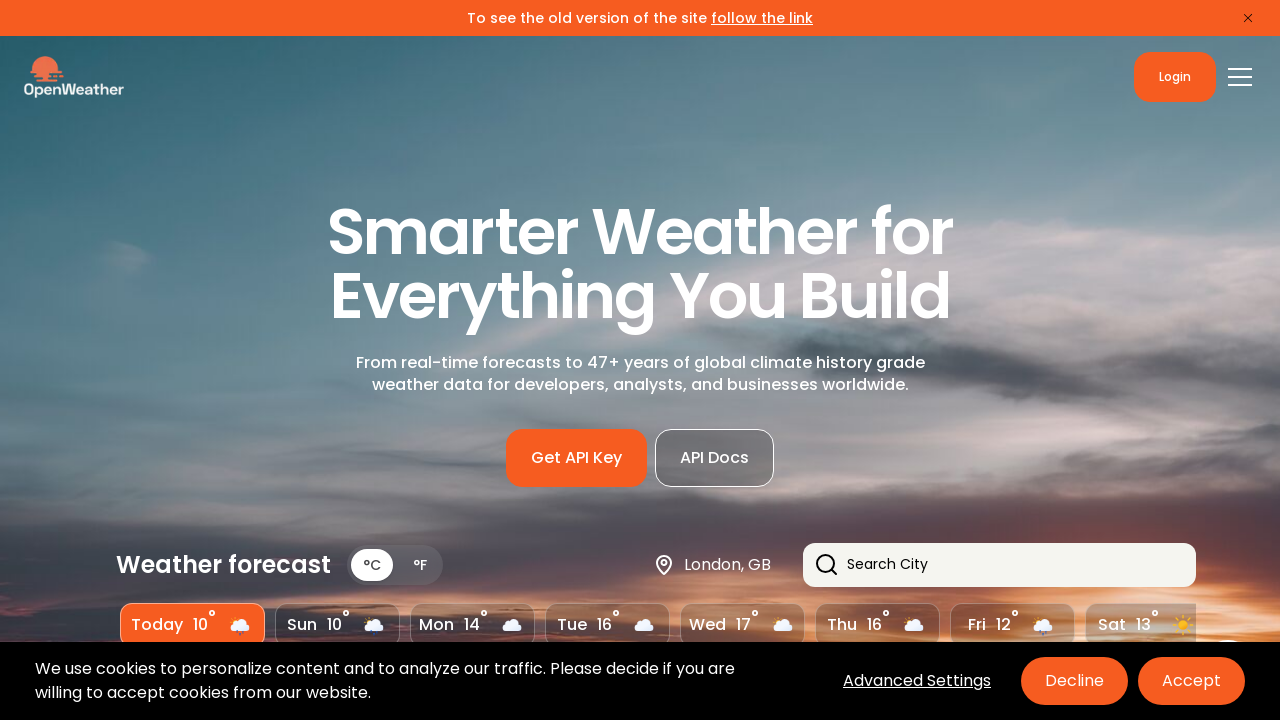

Scrolled to the bottom of the page using End key
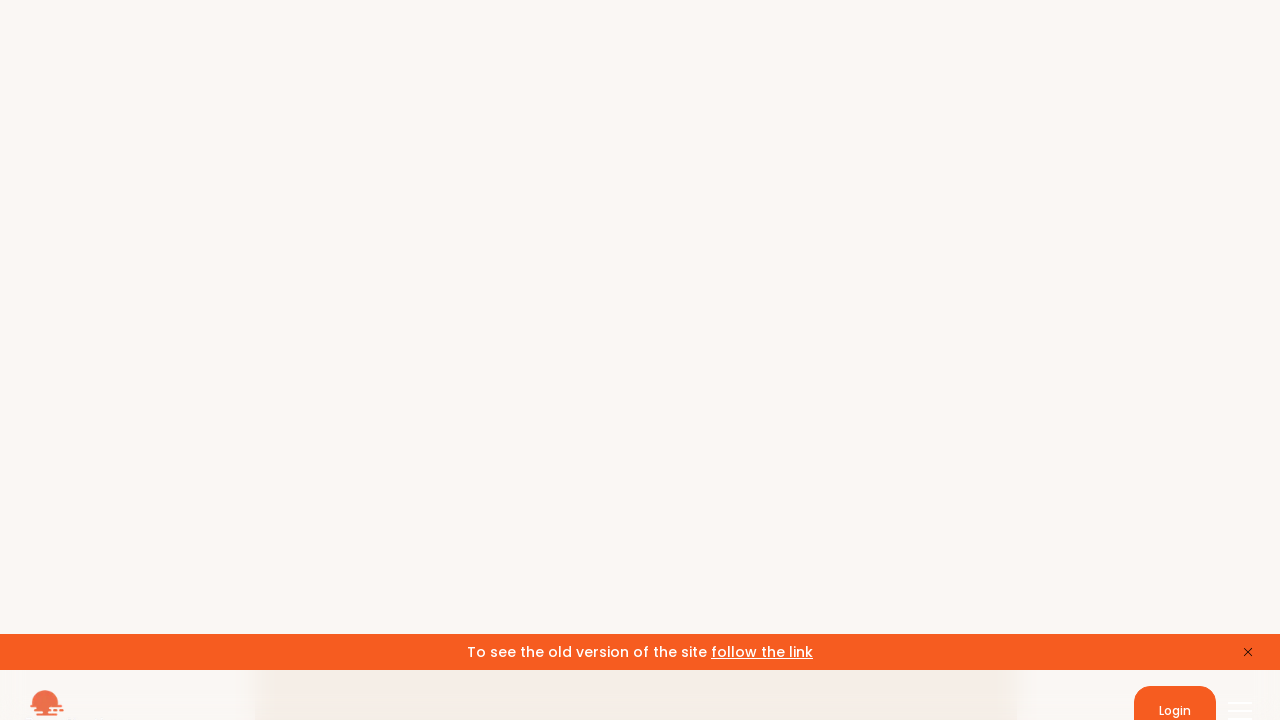

Medium social media icon is visible in the footer
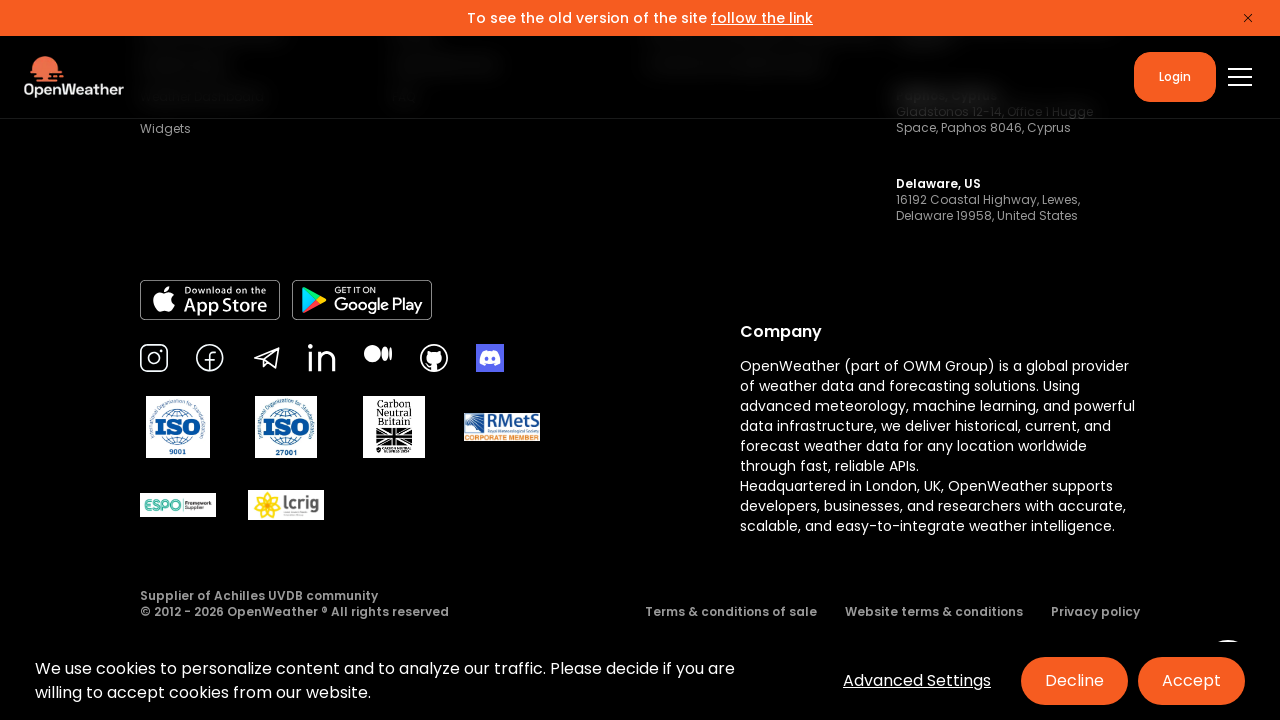

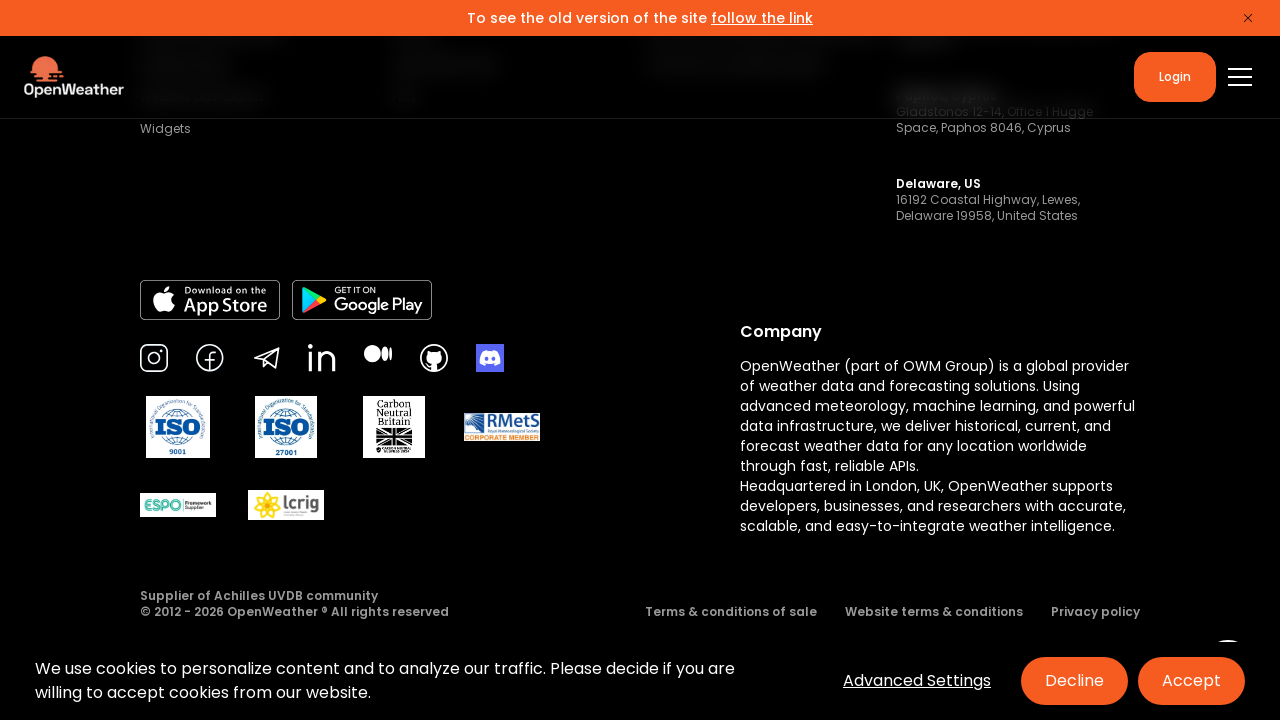